Tests registration form by filling first name, last name, and email fields, then submitting and verifying success message

Starting URL: http://suninjuly.github.io/registration1.html

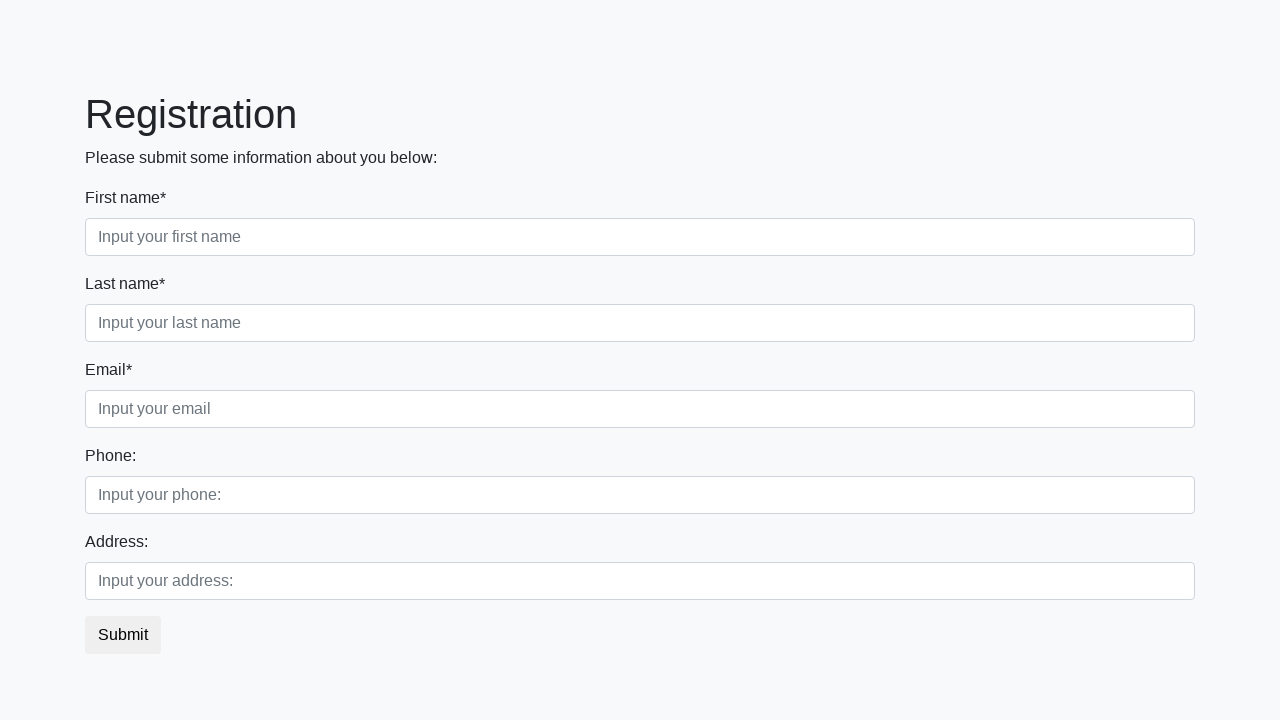

Filled first name field with 'John' on input[required].first
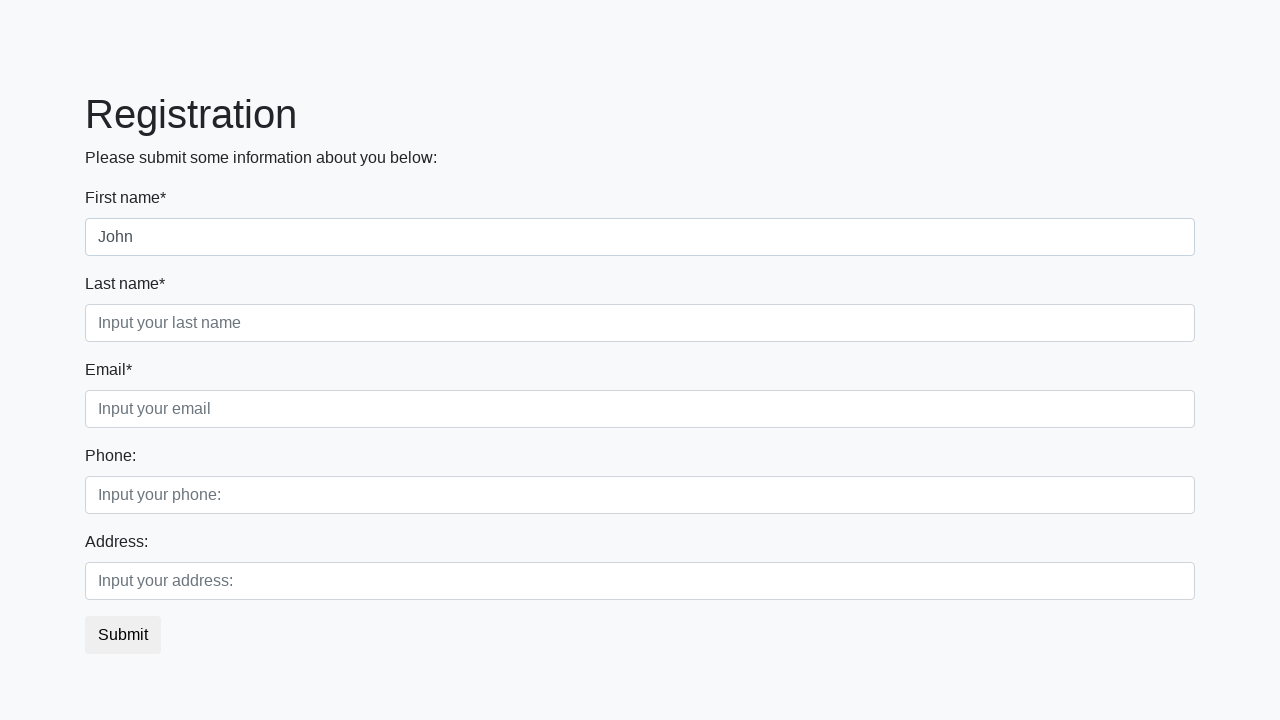

Filled last name field with 'Smith' on input[required].second
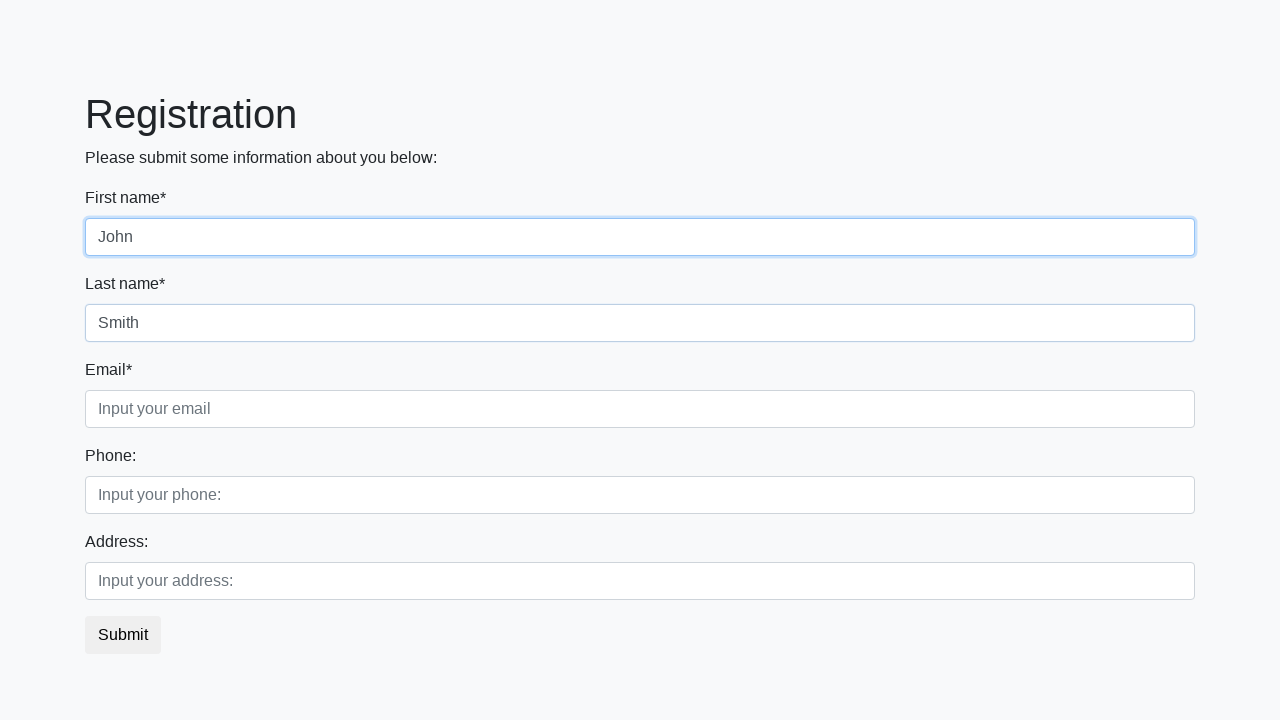

Filled email field with 'john.smith@example.com' on input[required].third
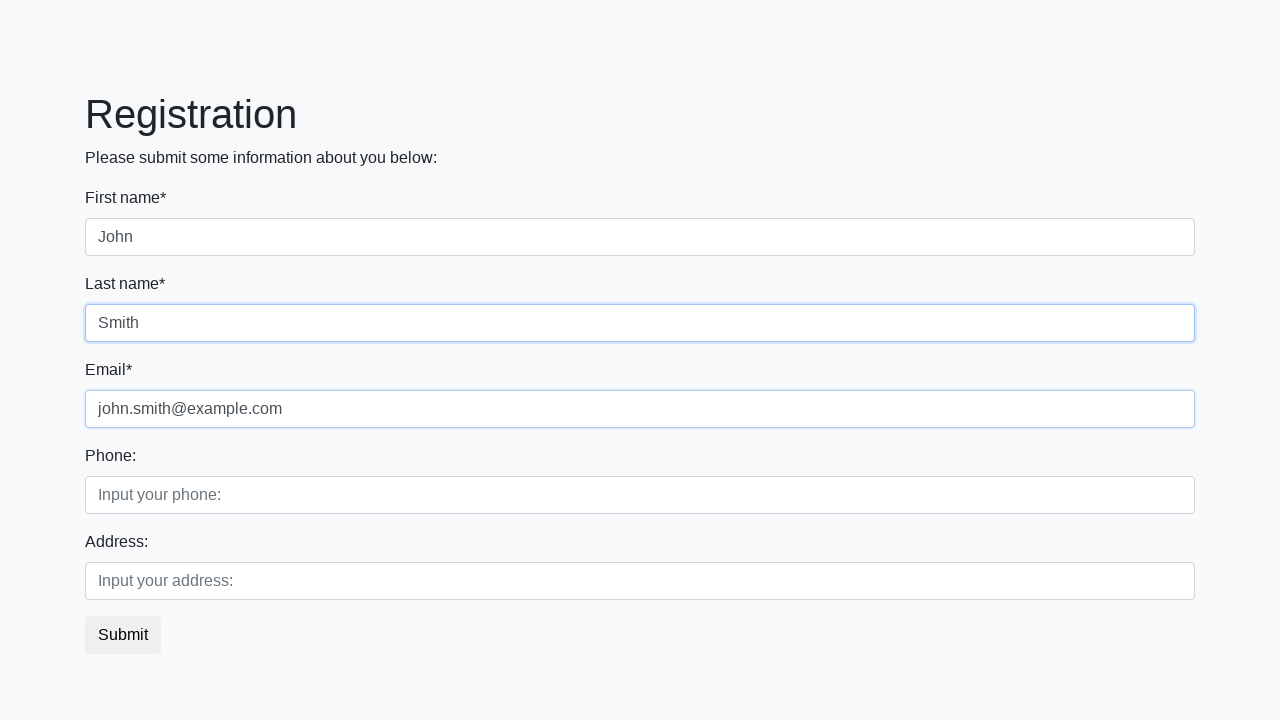

Clicked submit button to register at (123, 635) on button.btn
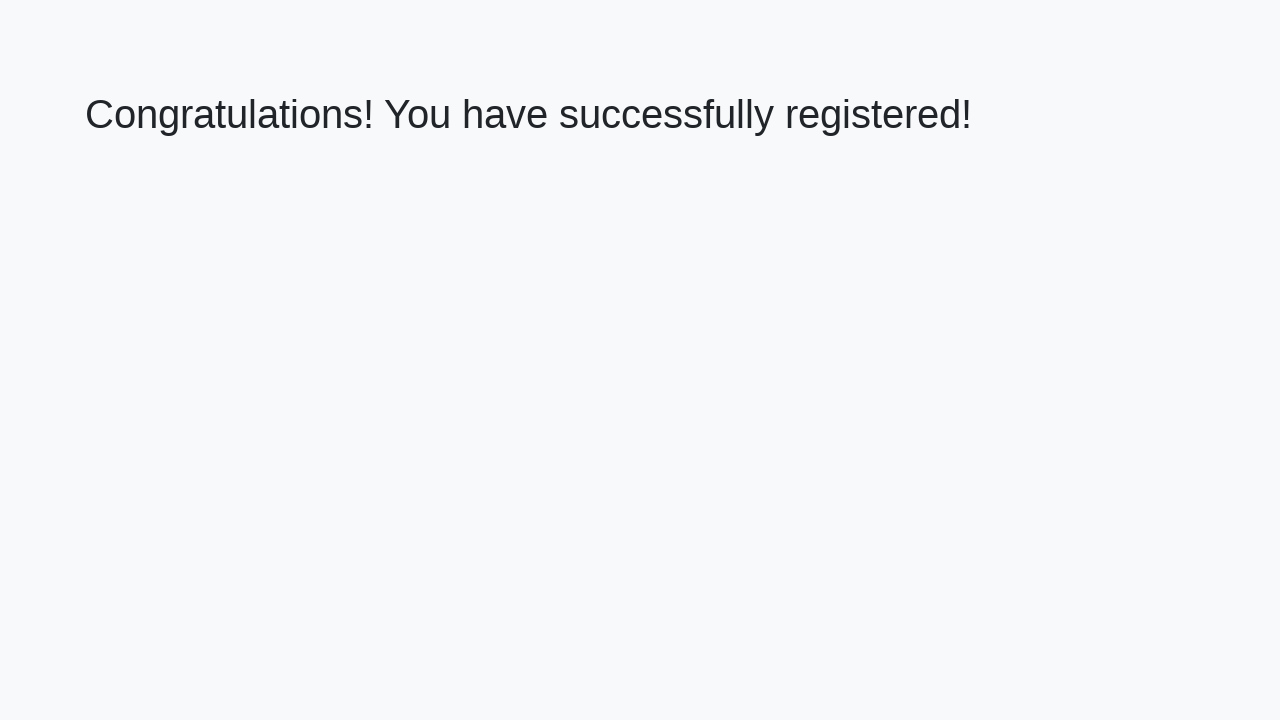

Success message heading loaded
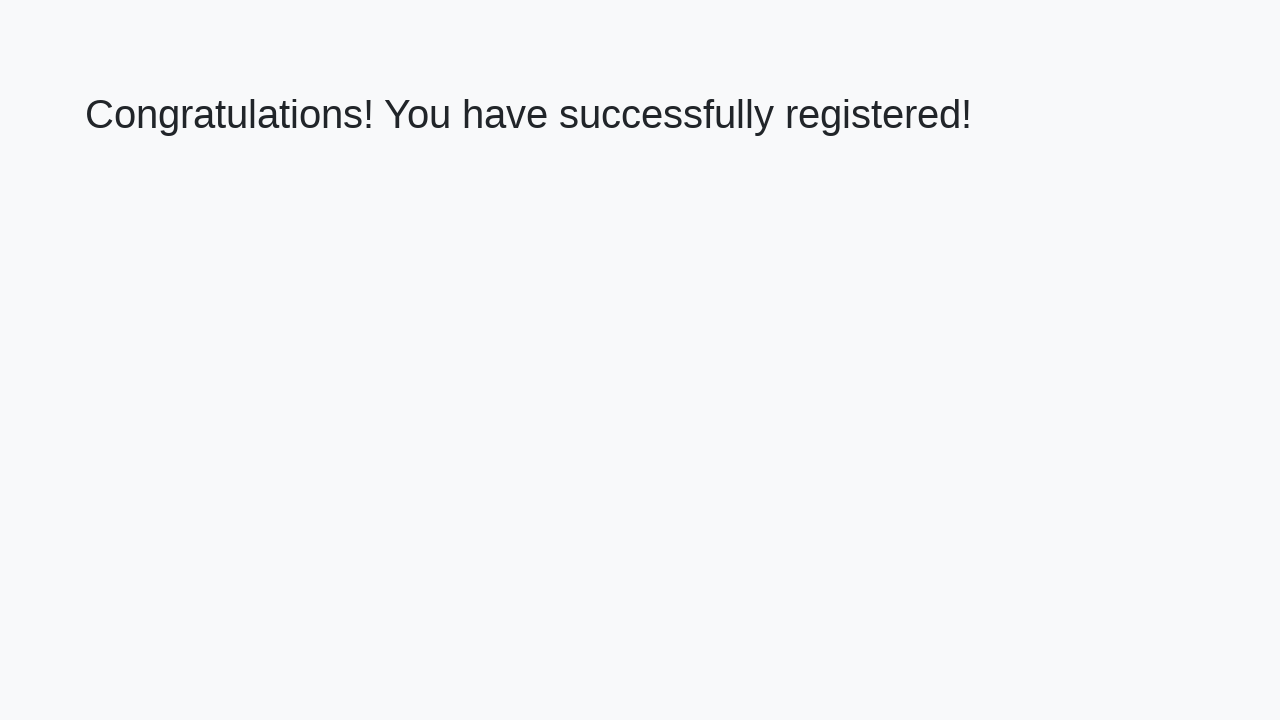

Retrieved success message text
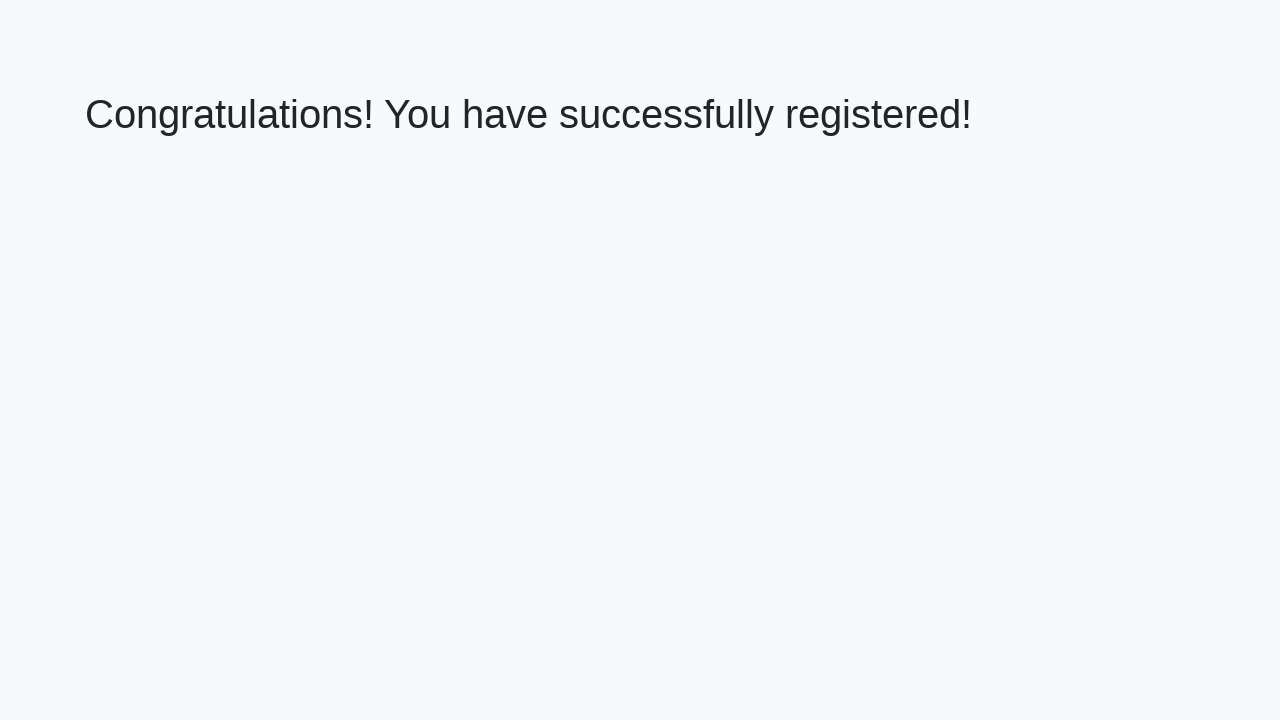

Verified success message: 'Congratulations! You have successfully registered!'
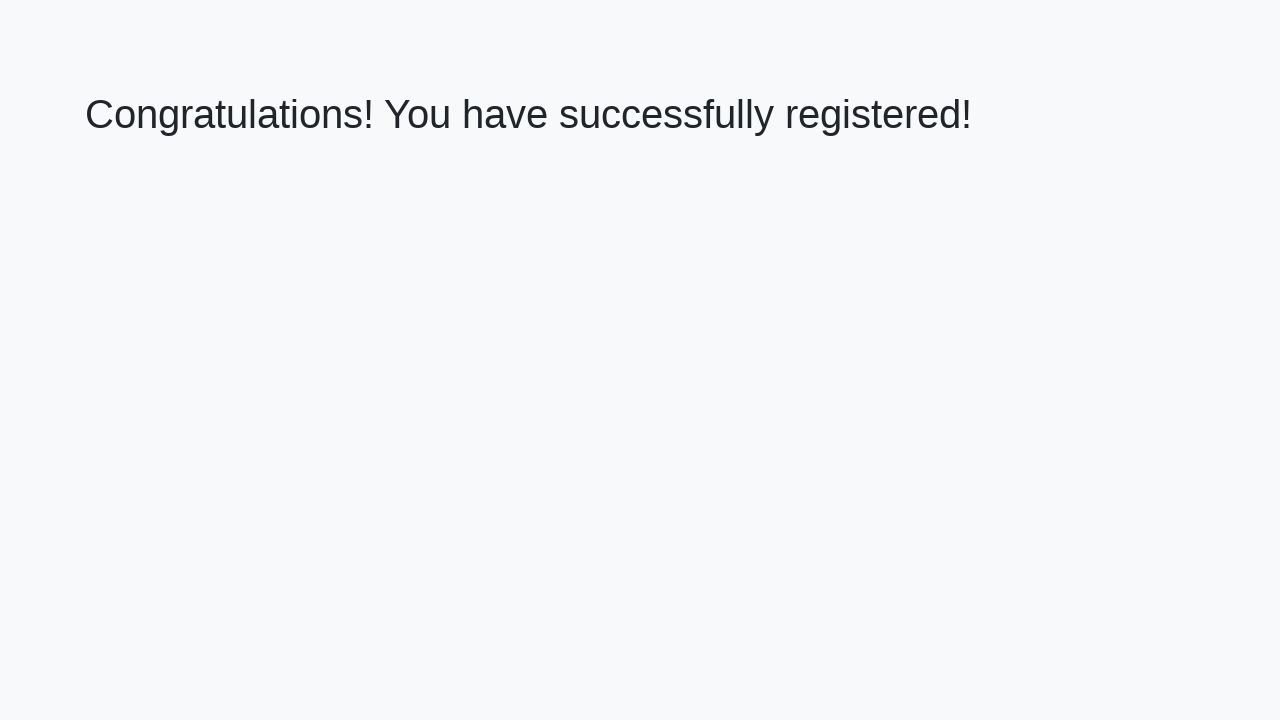

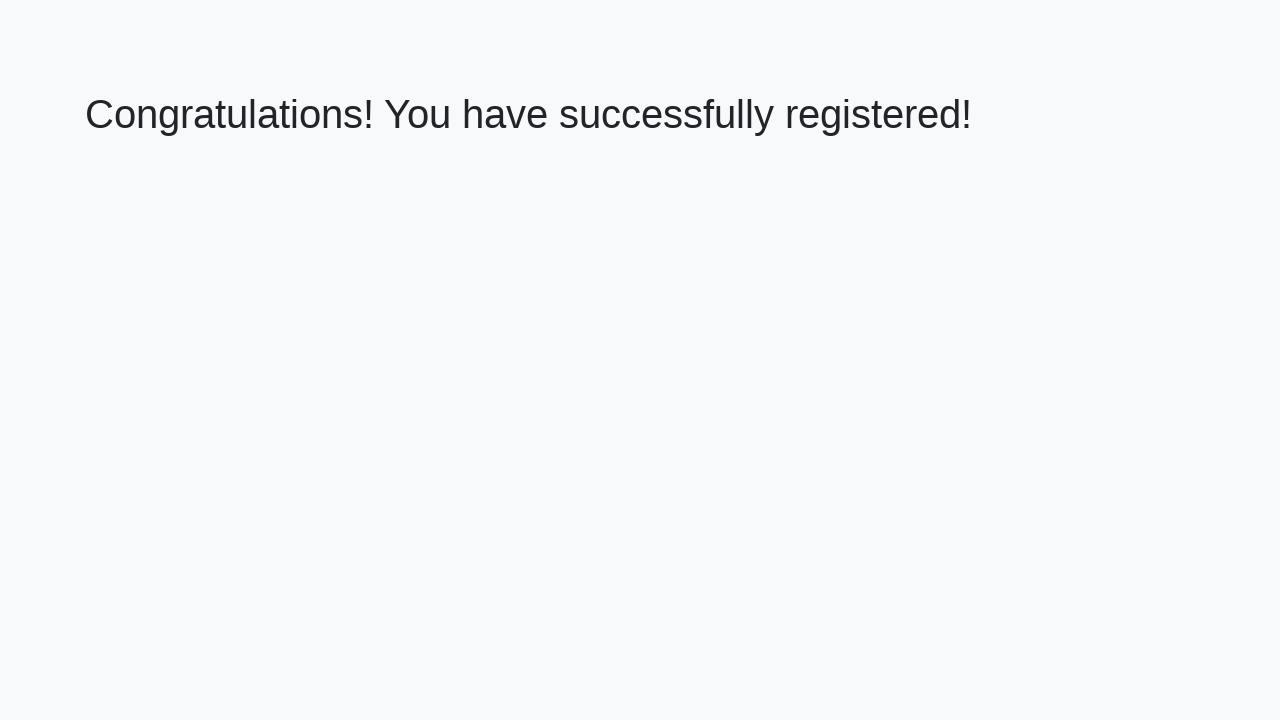